Tests various UI controls on a practice page including dropdown selection, radio button clicking, and checkbox checking/unchecking functionality.

Starting URL: https://rahulshettyacademy.com/loginpagePractise/

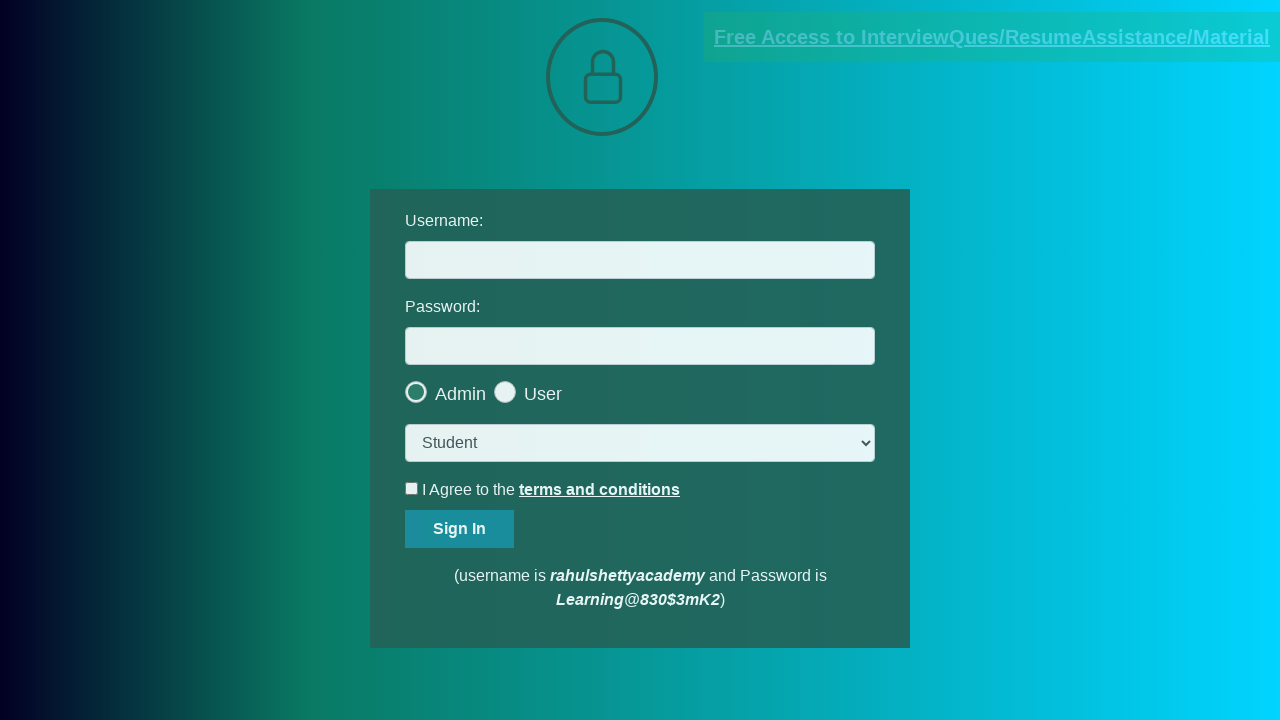

Navigated to practice page URL
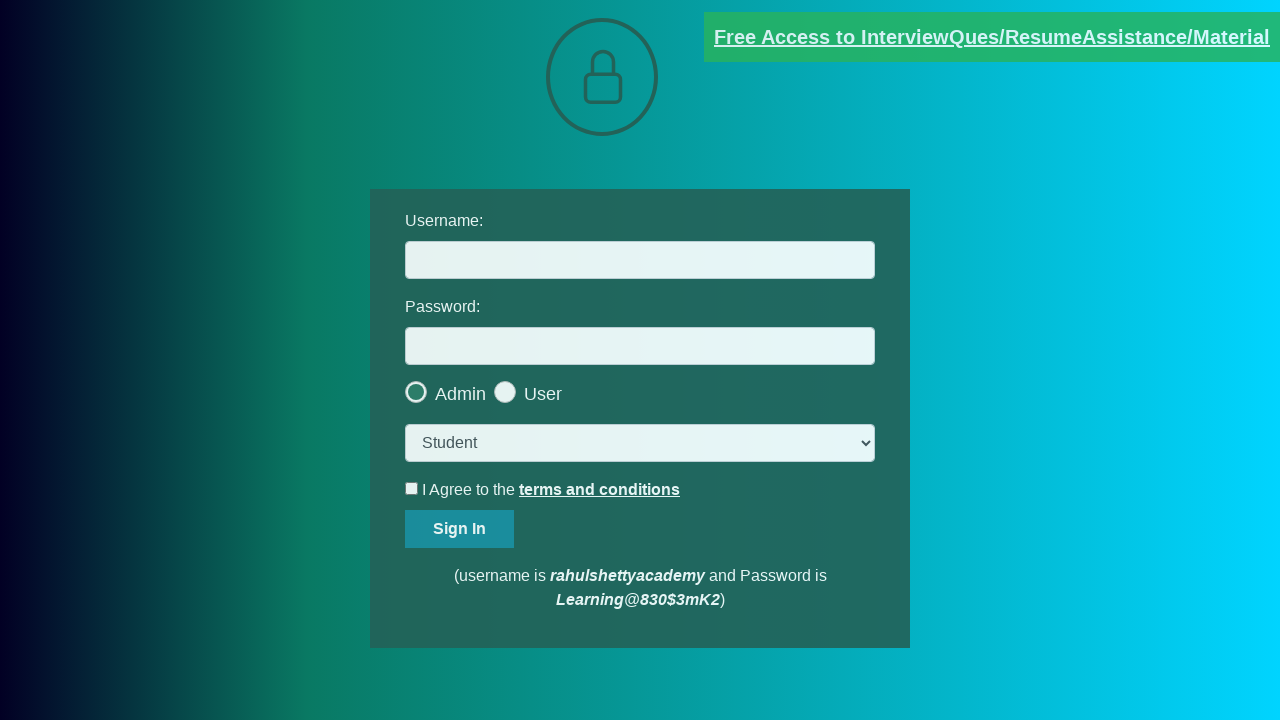

Selected 'consult' option from dropdown on select.form-control
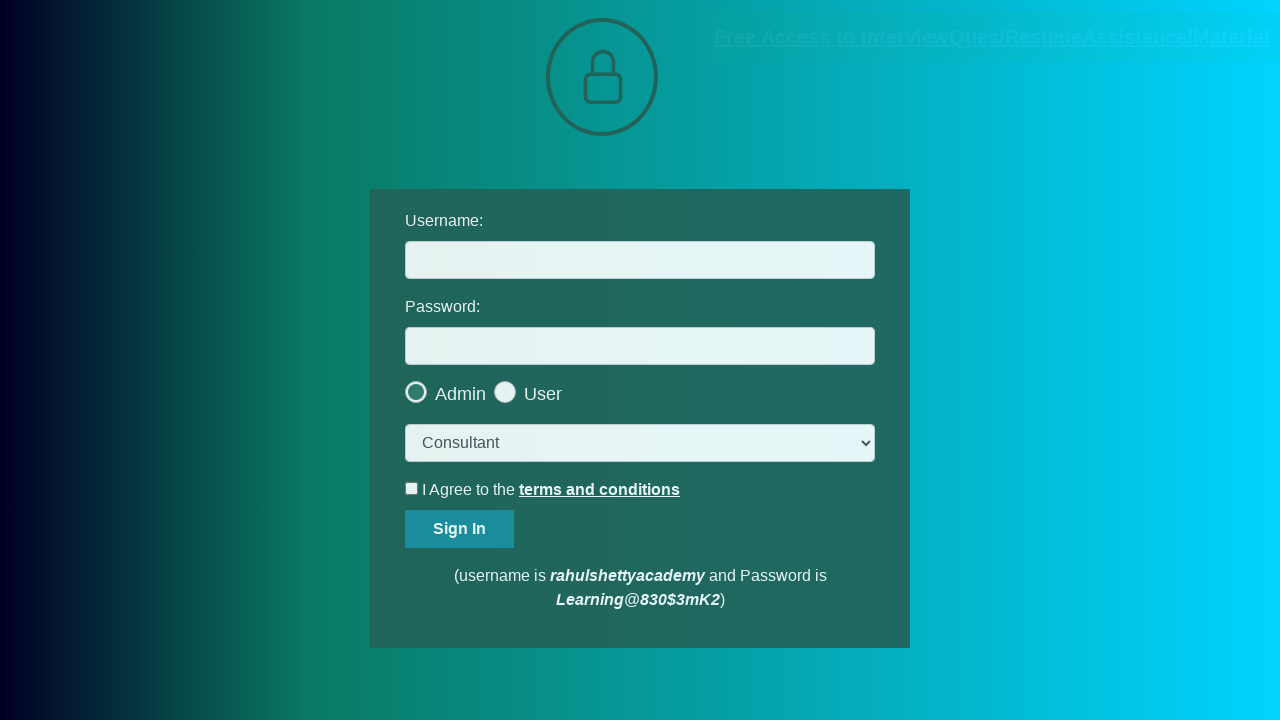

Clicked the last radio button option at (543, 394) on .radiotextsty >> nth=-1
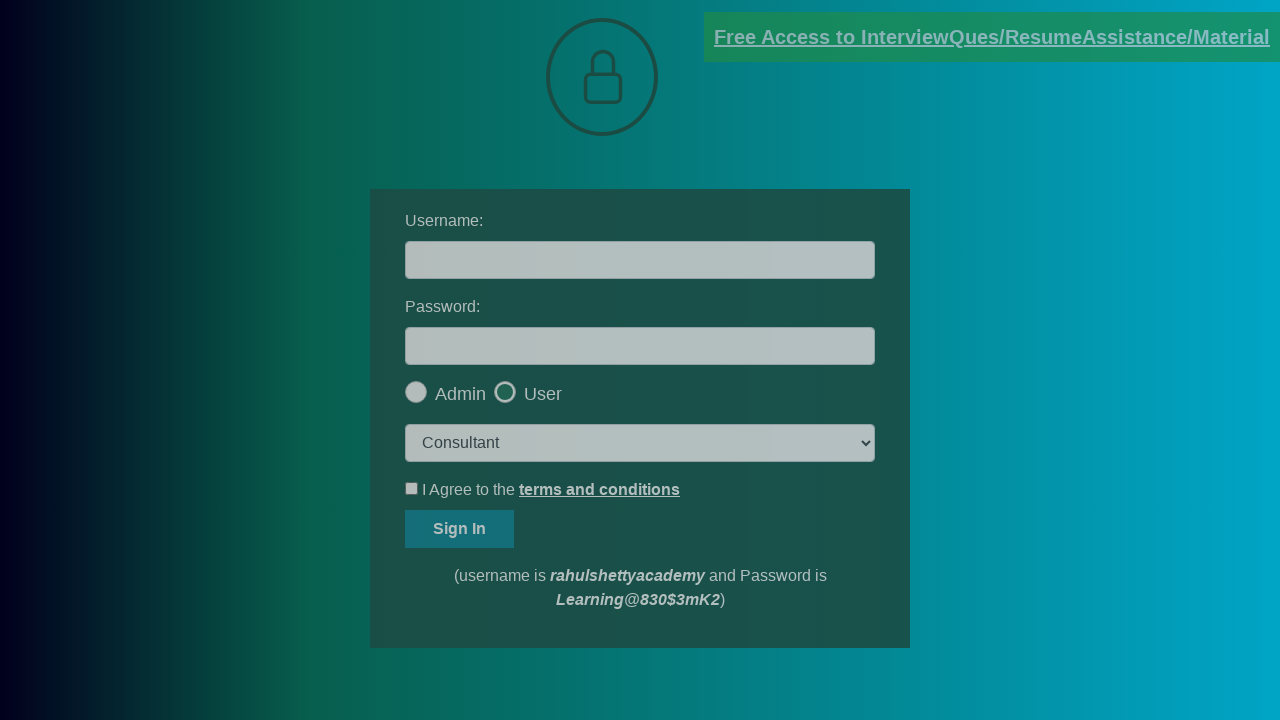

Clicked the okay button in popup dialog at (698, 144) on #okayBtn
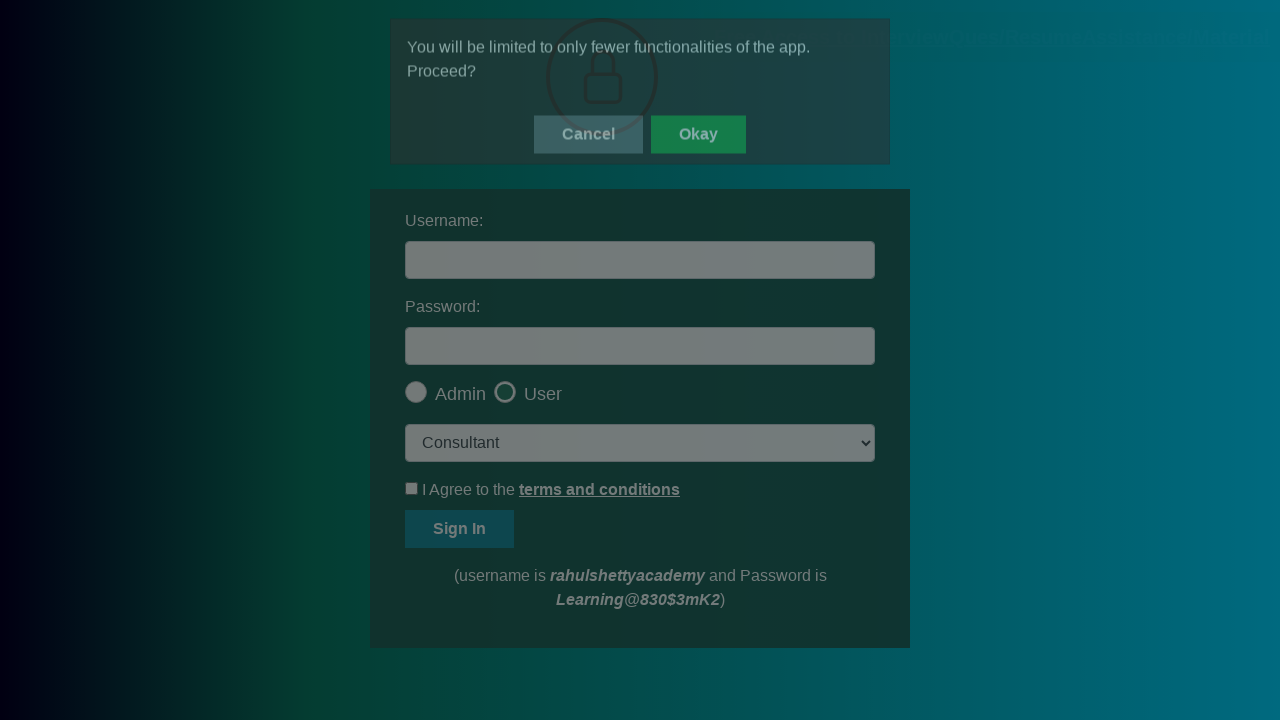

Checked the terms checkbox at (412, 488) on #terms
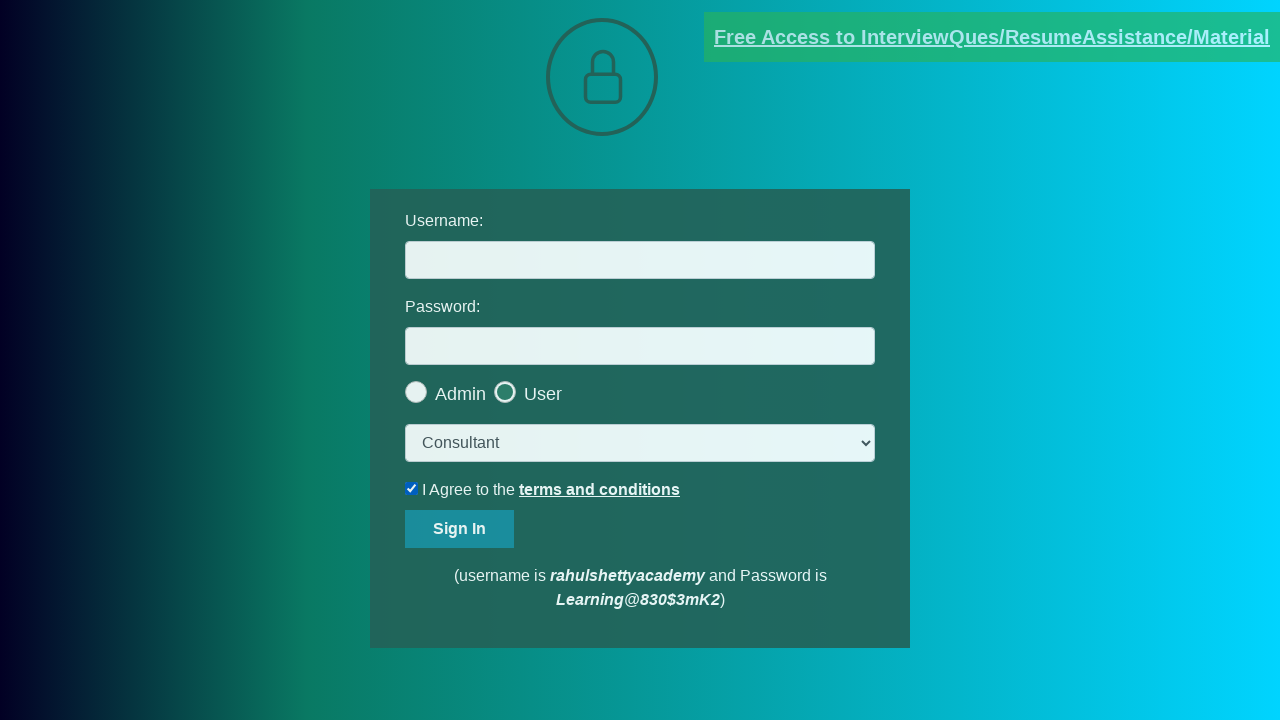

Unchecked the terms checkbox at (412, 488) on #terms
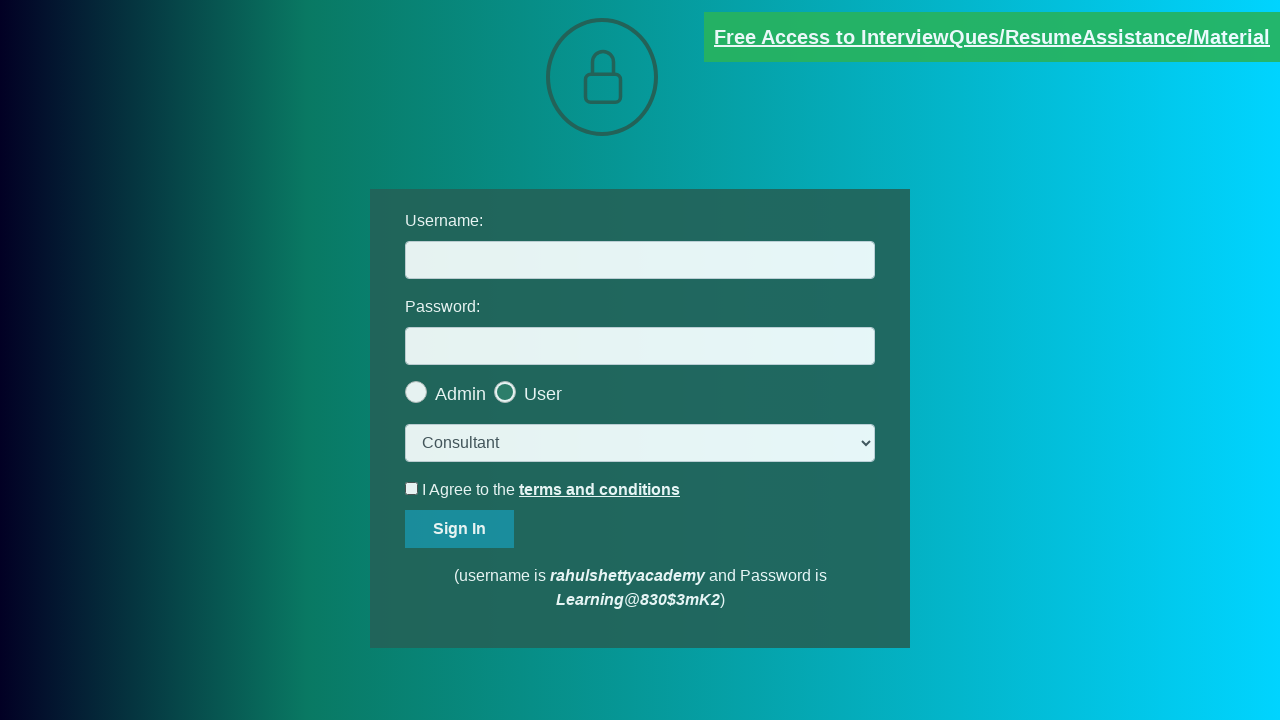

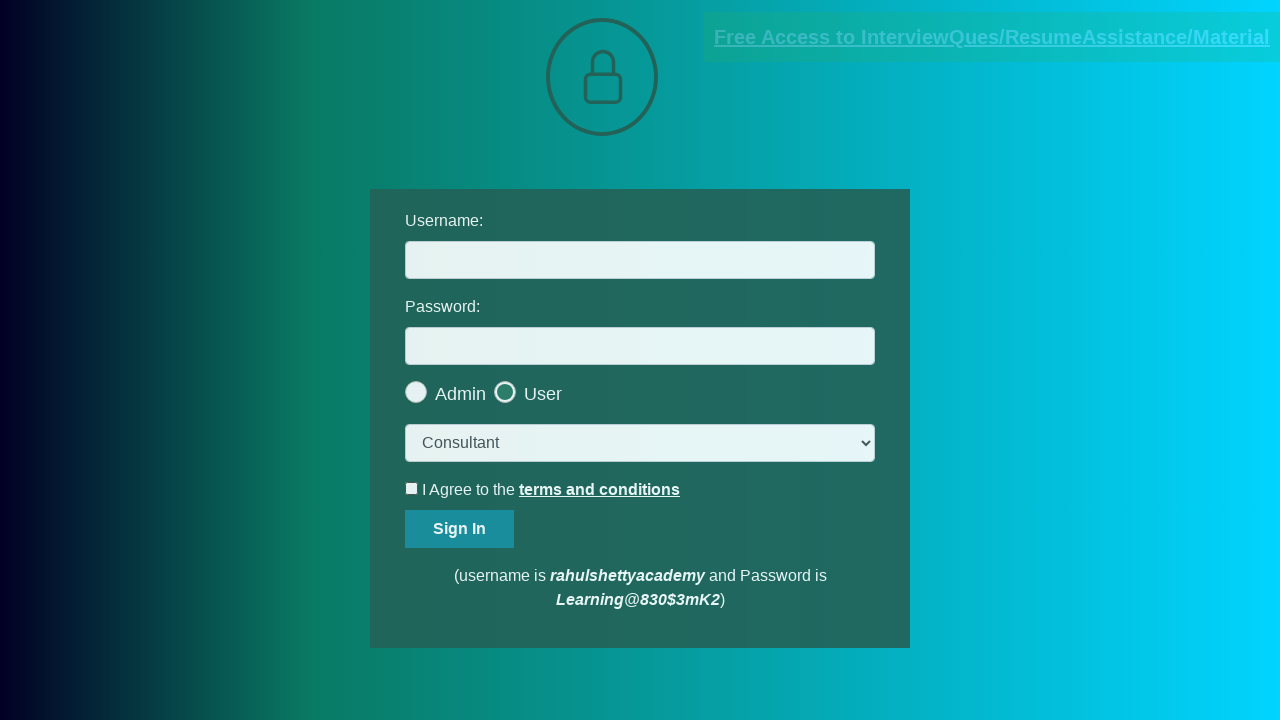